Solves a math captcha by calculating a formula, entering the answer, checking robot checkboxes and submitting

Starting URL: http://suninjuly.github.io/math.html

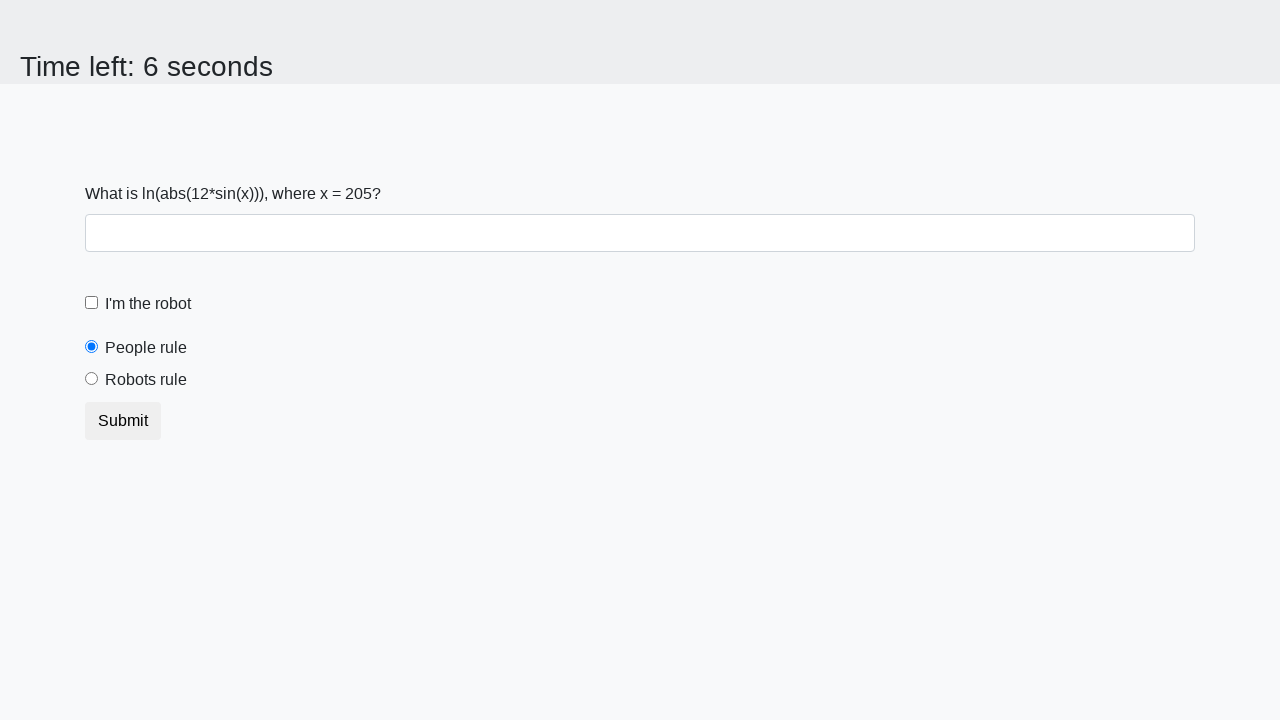

Retrieved input value from math captcha
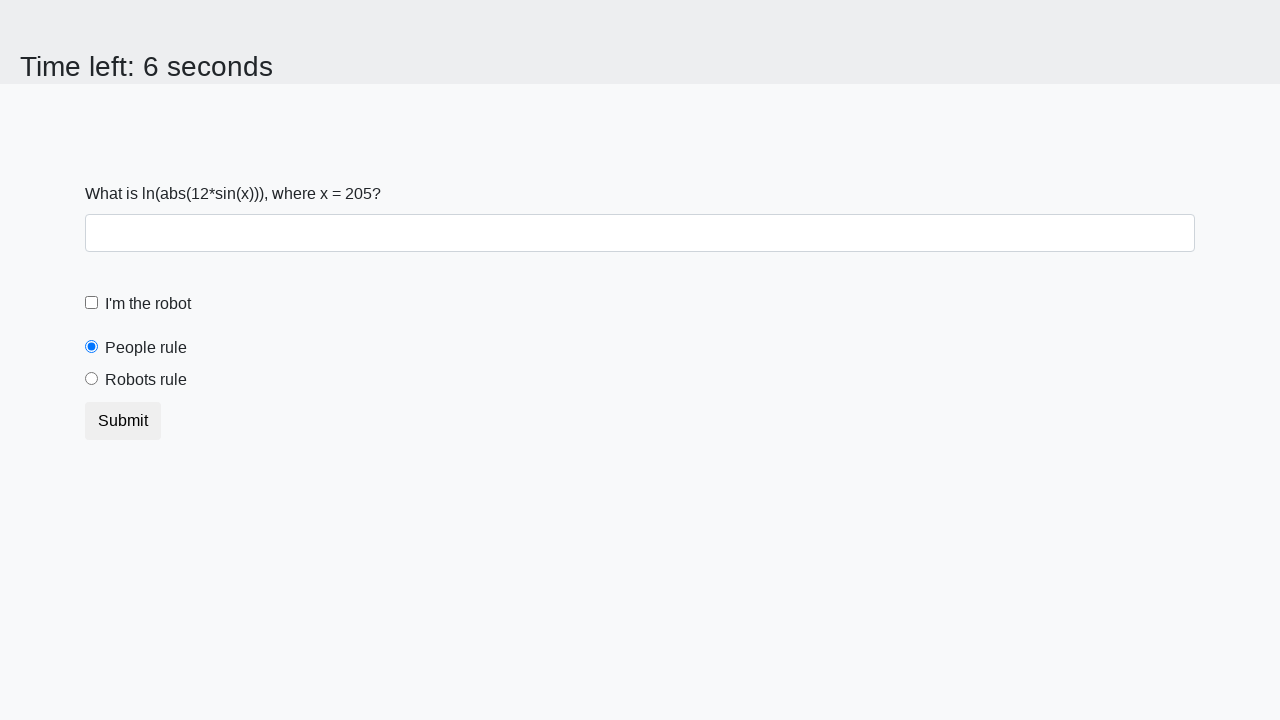

Calculated math formula: log(|12*sin(x)|)
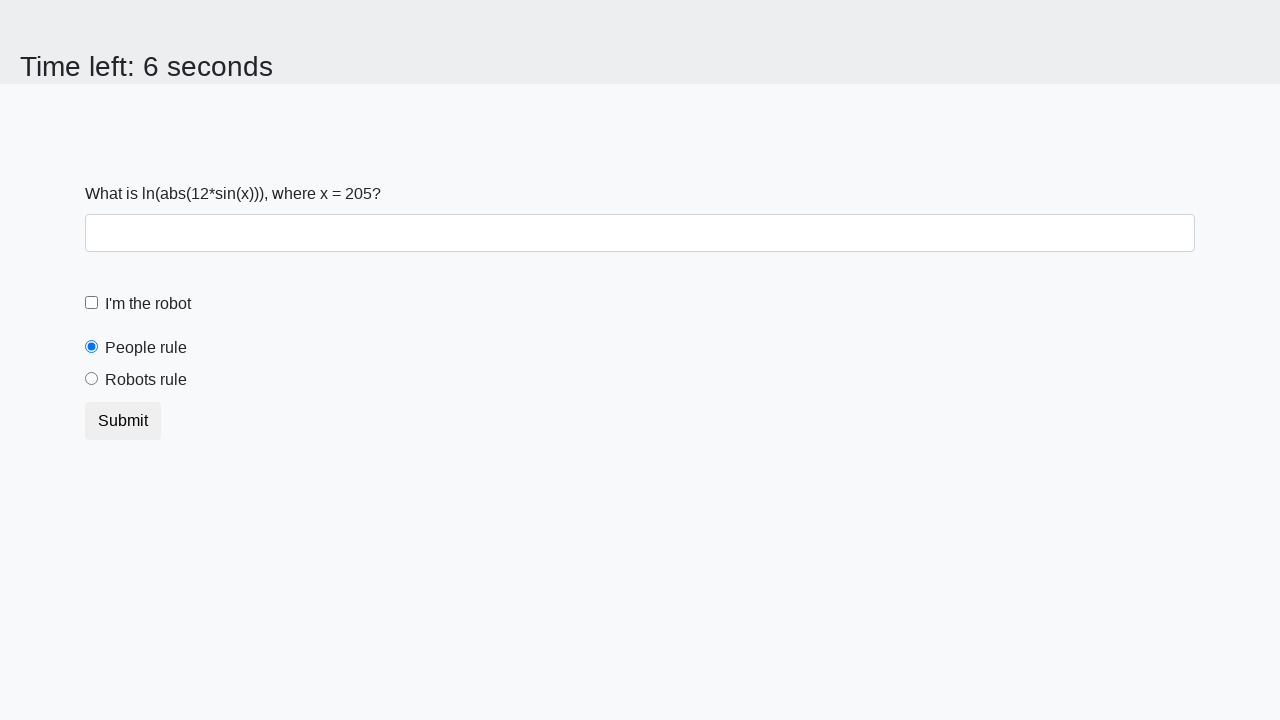

Entered calculated answer '2.149290557445532' into answer field on #answer
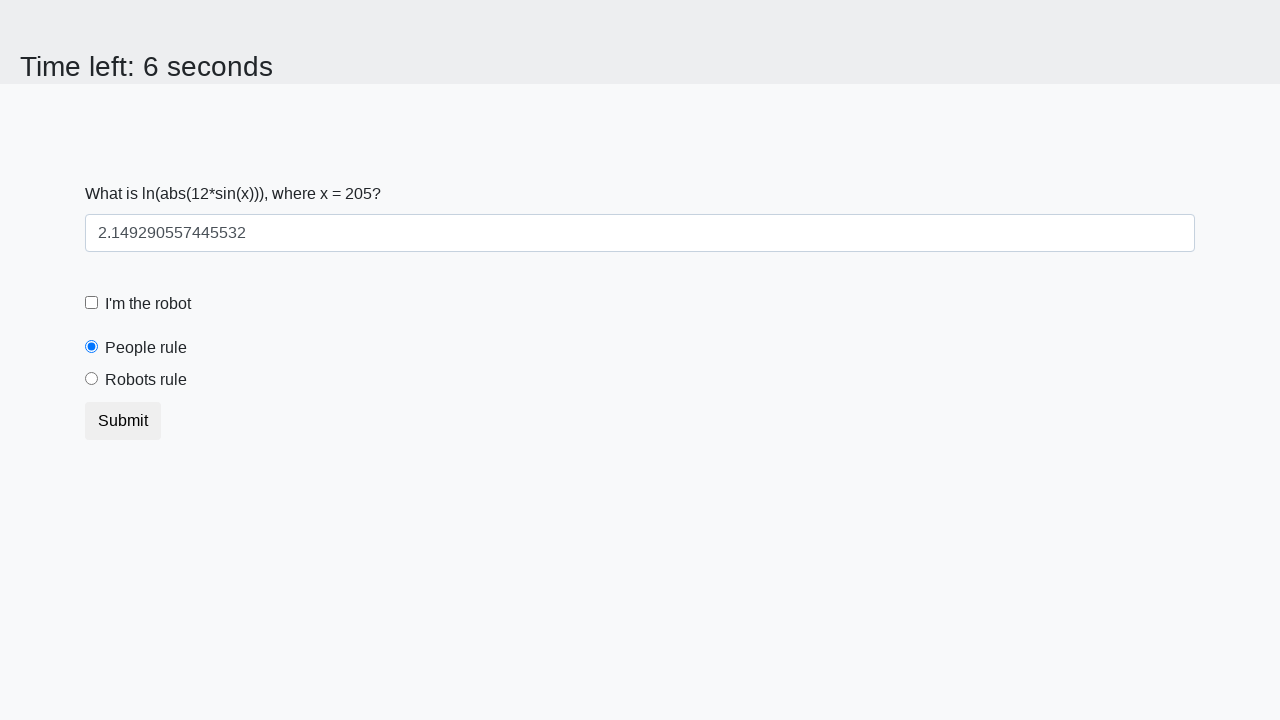

Checked the robot checkbox at (92, 303) on #robotCheckbox
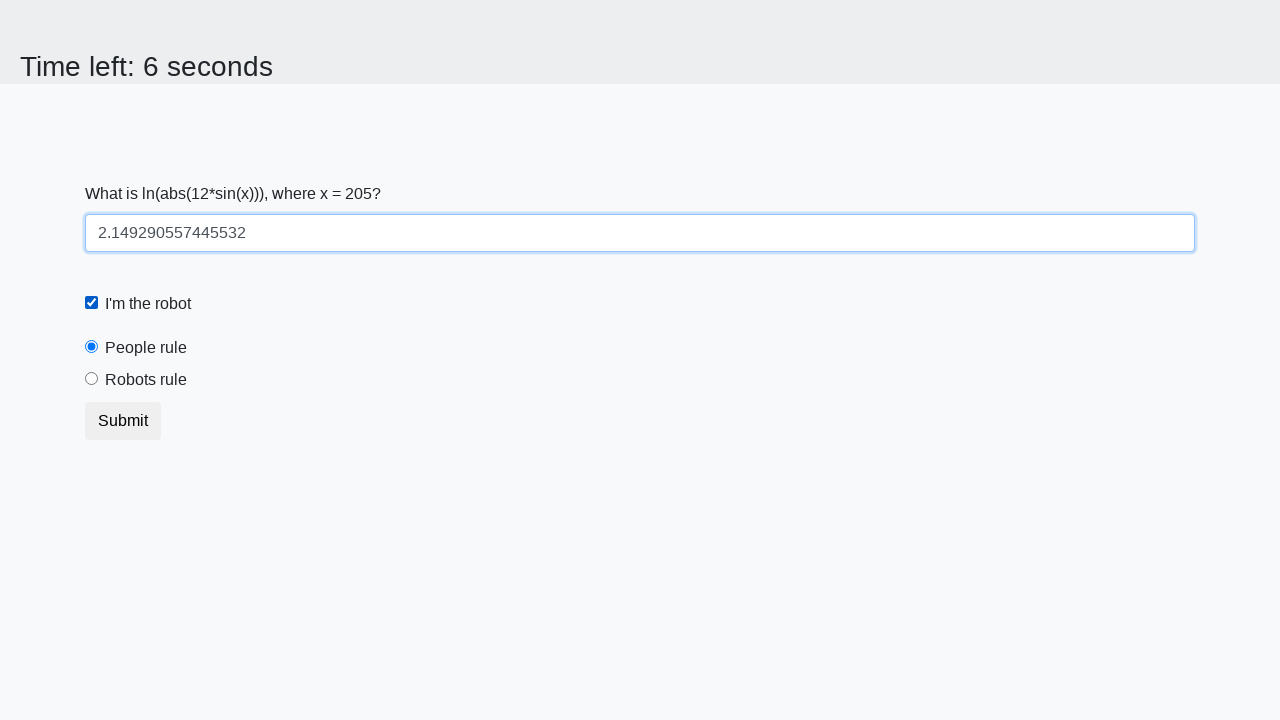

Selected the robots rule radio button at (92, 379) on #robotsRule
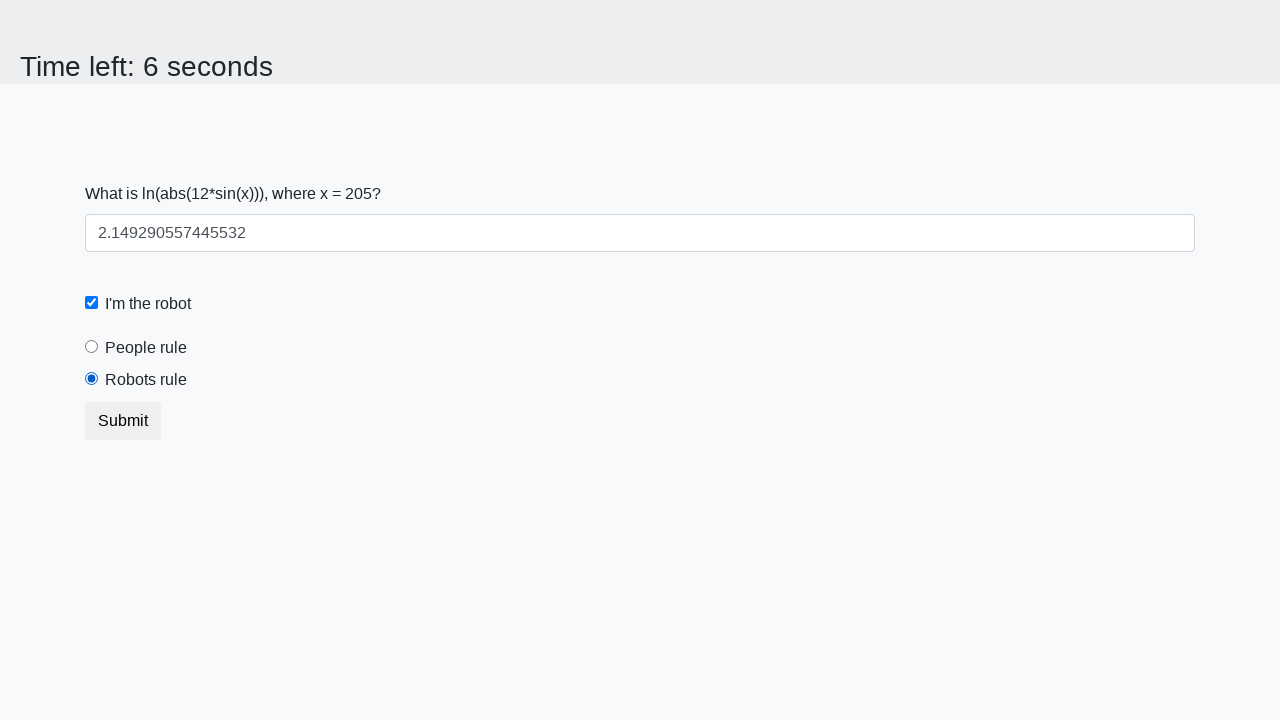

Clicked submit button to complete the captcha at (123, 421) on button.btn[type="submit"]
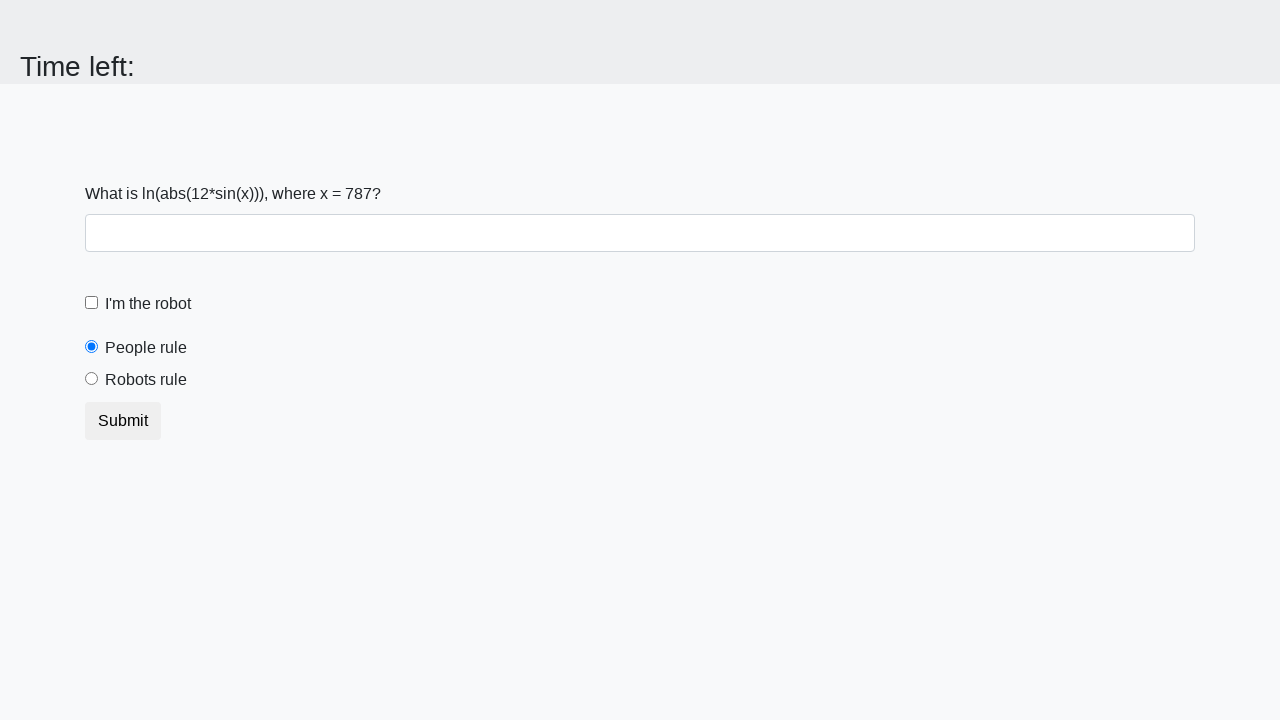

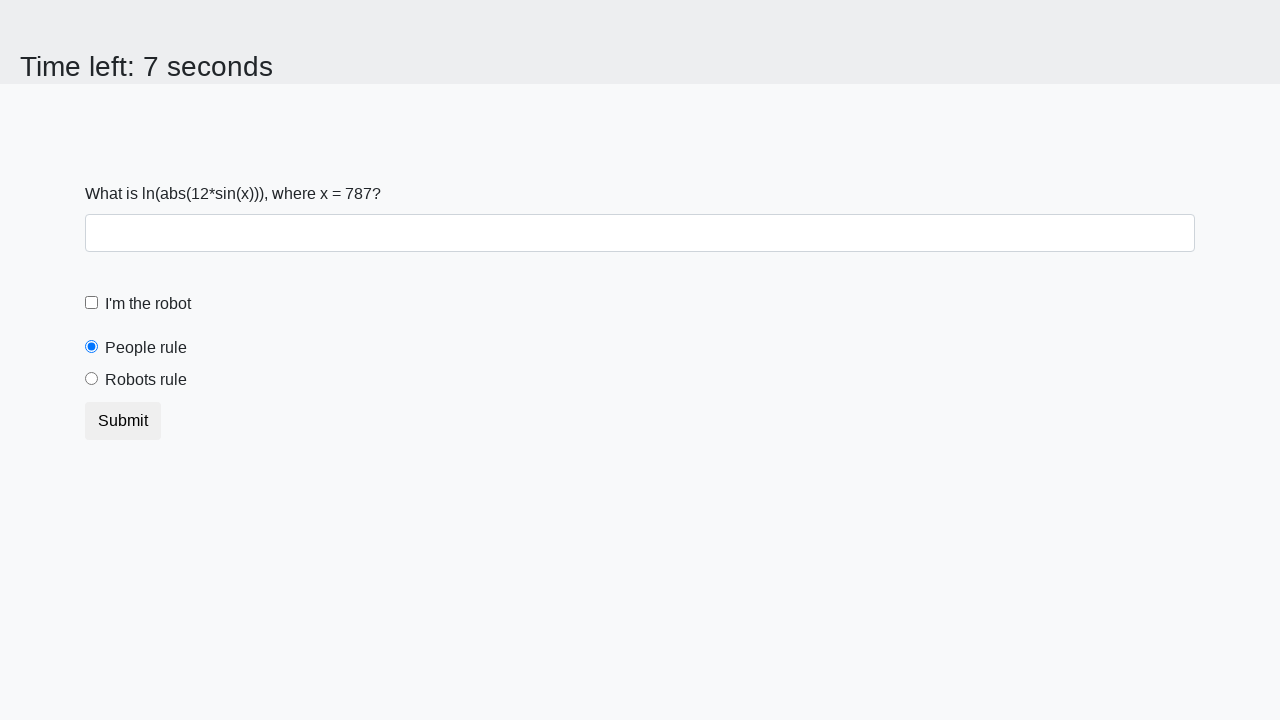